Navigates to wisequarter.com and verifies the URL contains "wisequarter"

Starting URL: https://www.wisequarter.com

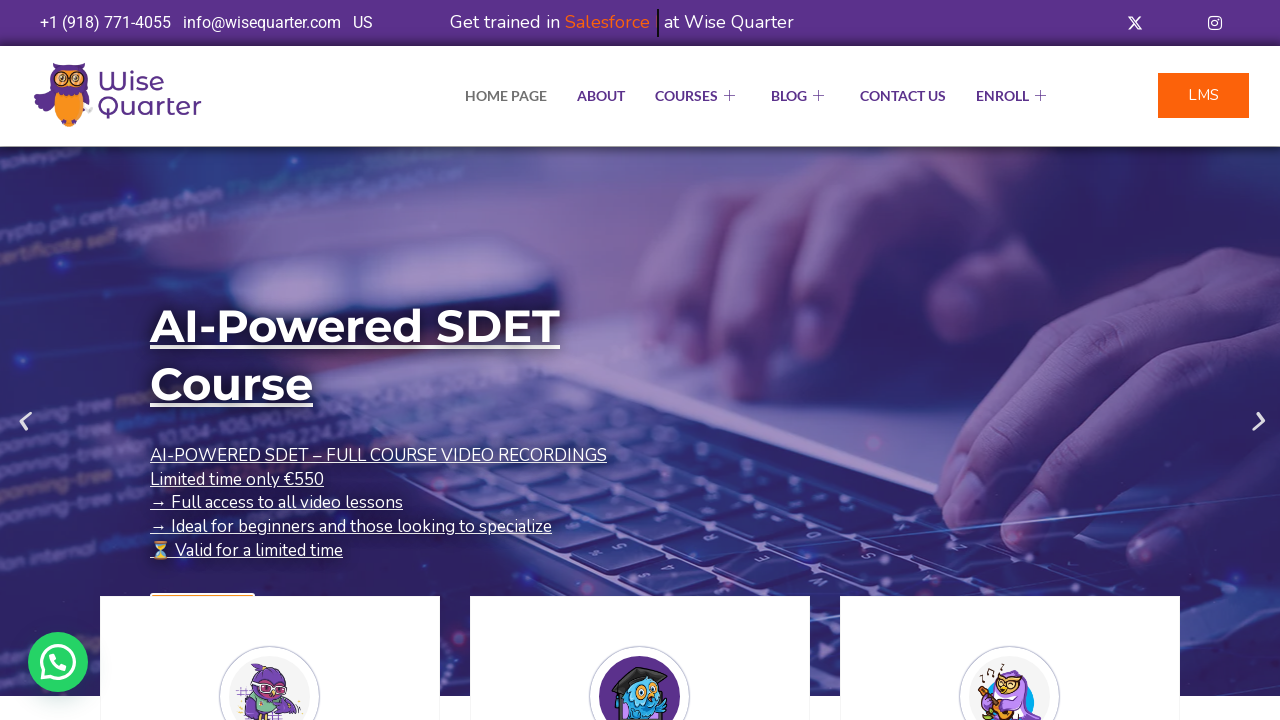

Waited for page to load completely
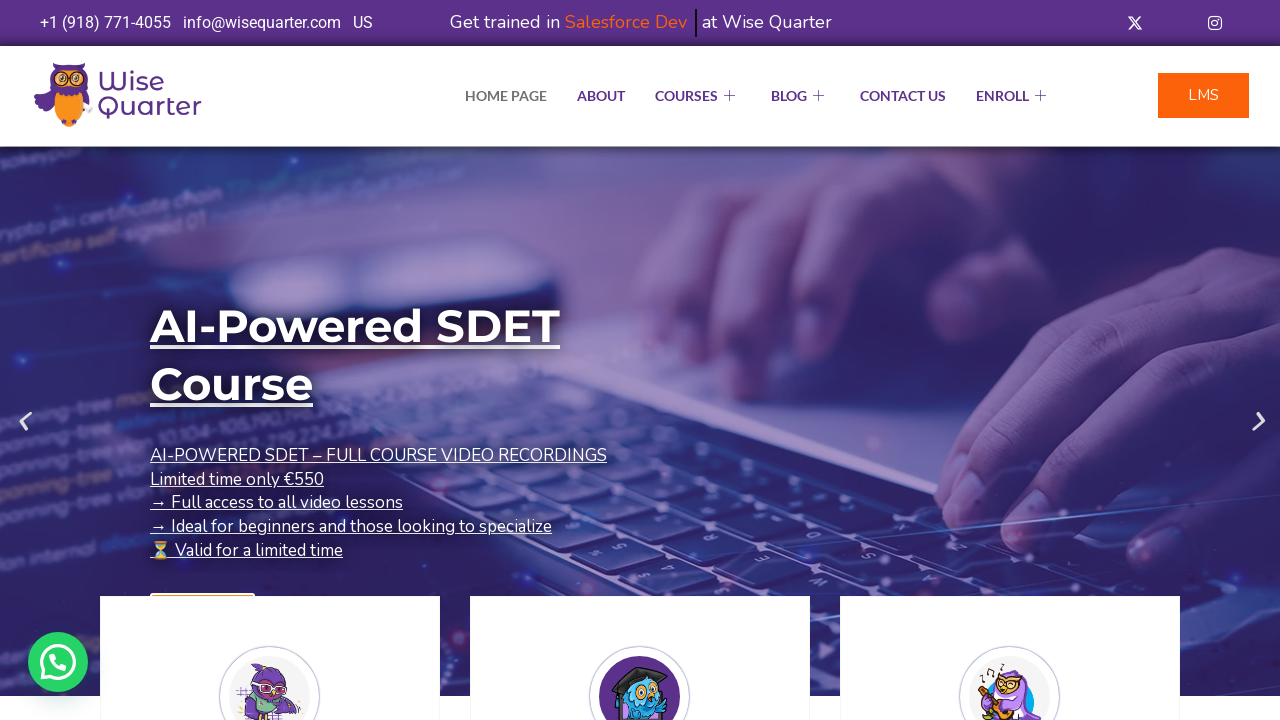

Verified that URL contains 'wisequarter'
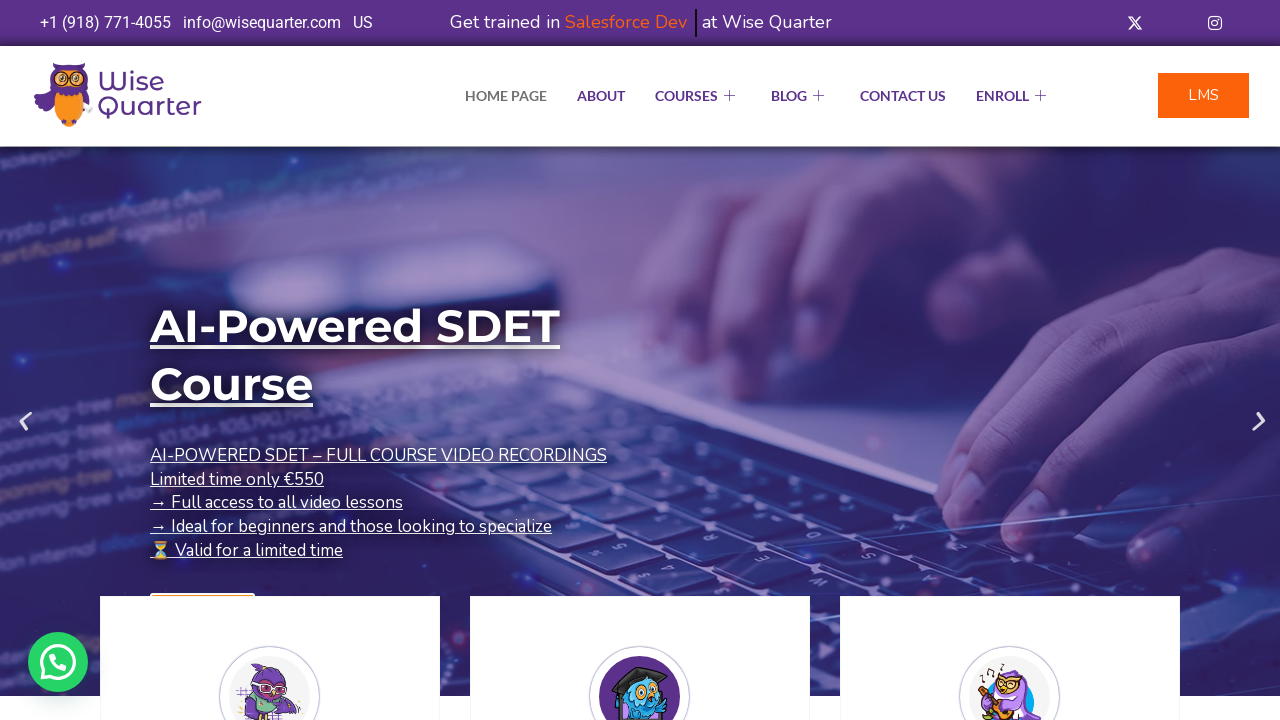

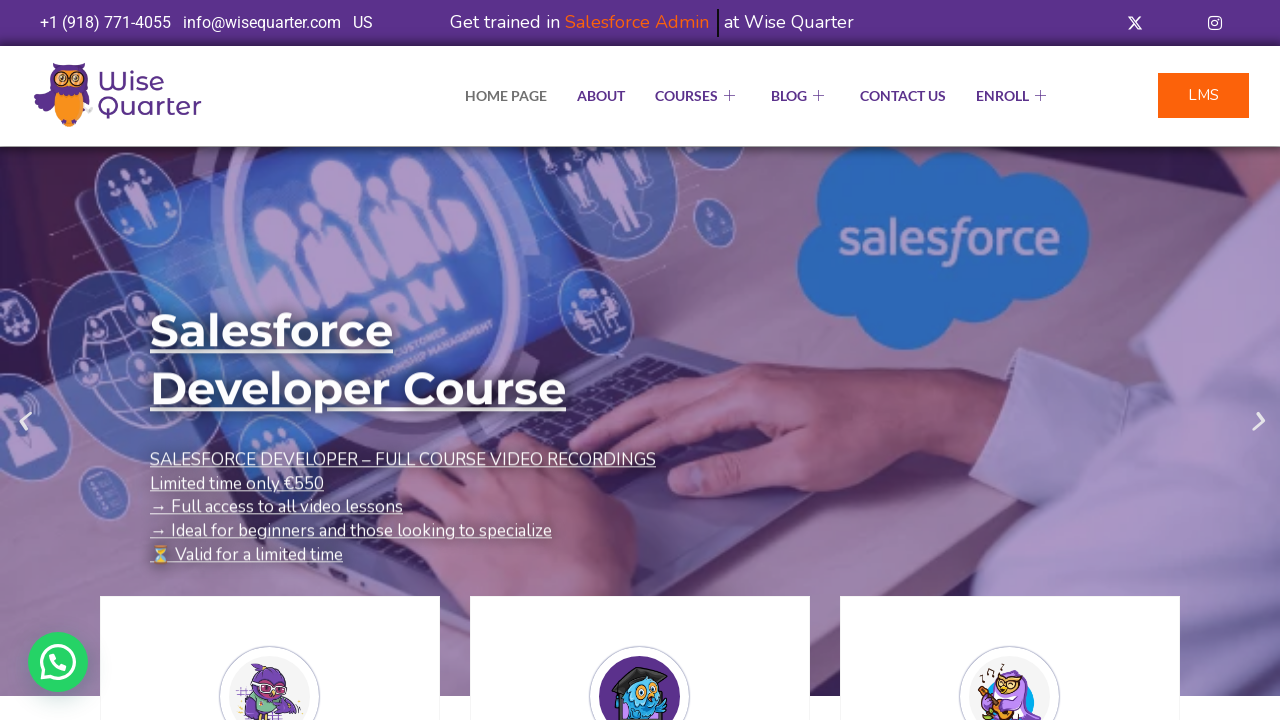